Tests browser navigation history by clicking a link, then using JavaScript to navigate back and forward through history

Starting URL: http://the-internet.herokuapp.com/

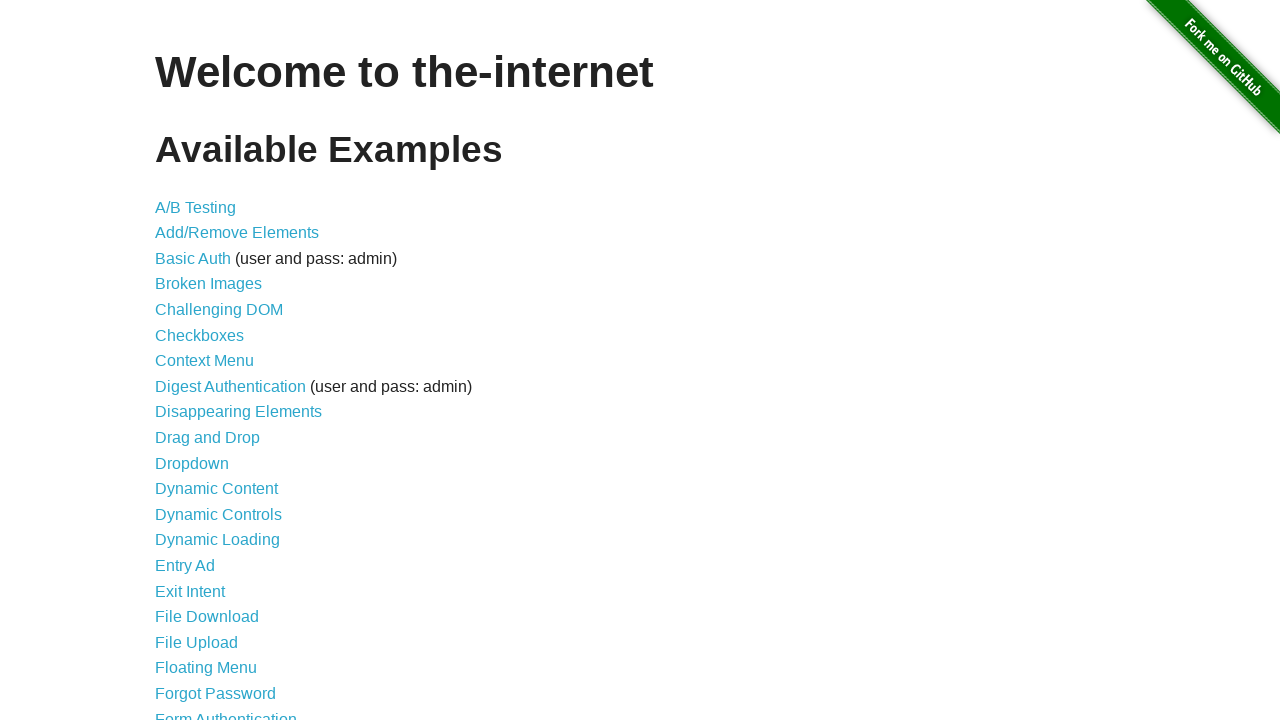

Clicked on Checkboxes link at (200, 335) on text=Checkboxes
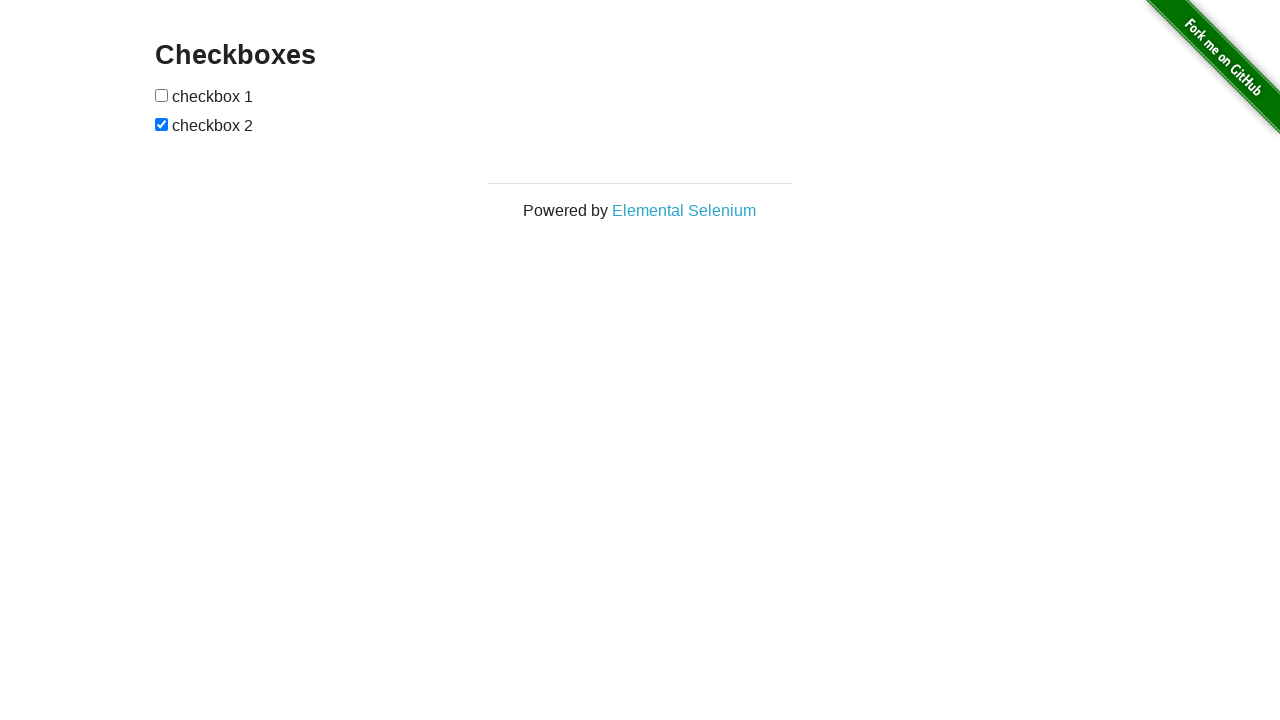

Checkboxes page loaded and h3 heading is visible
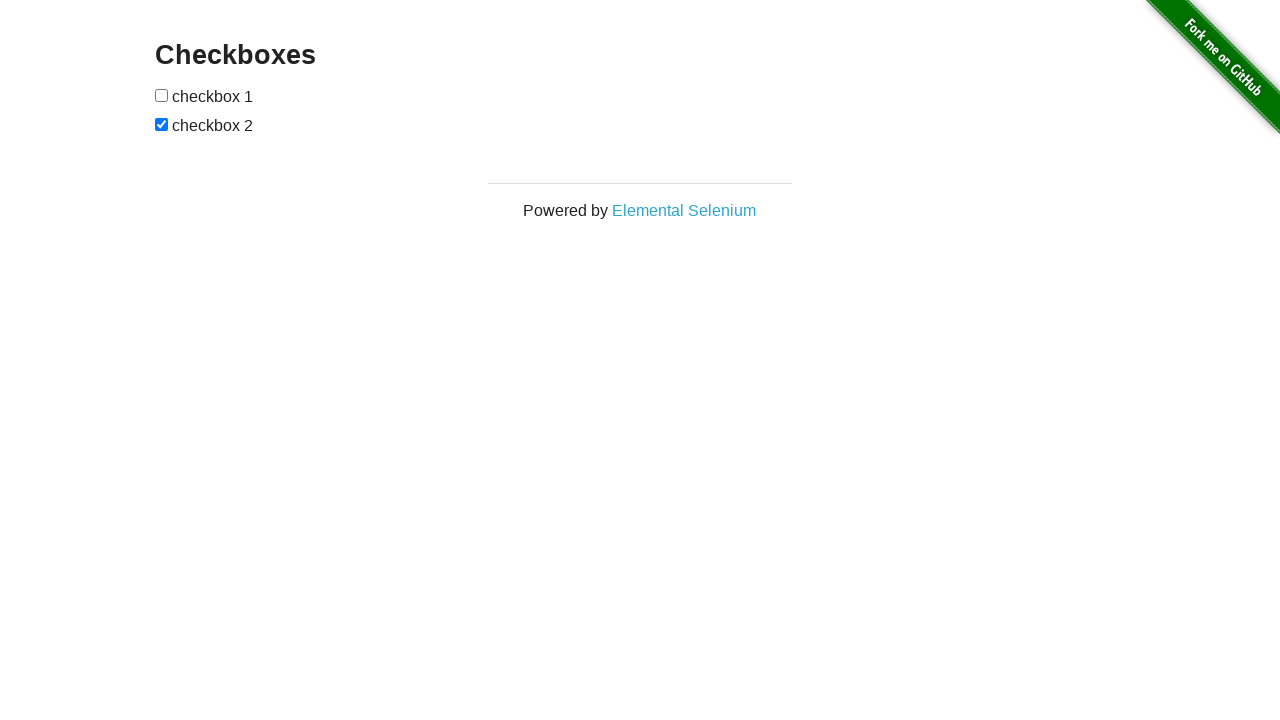

Verified h3 heading contains 'Checkboxes'
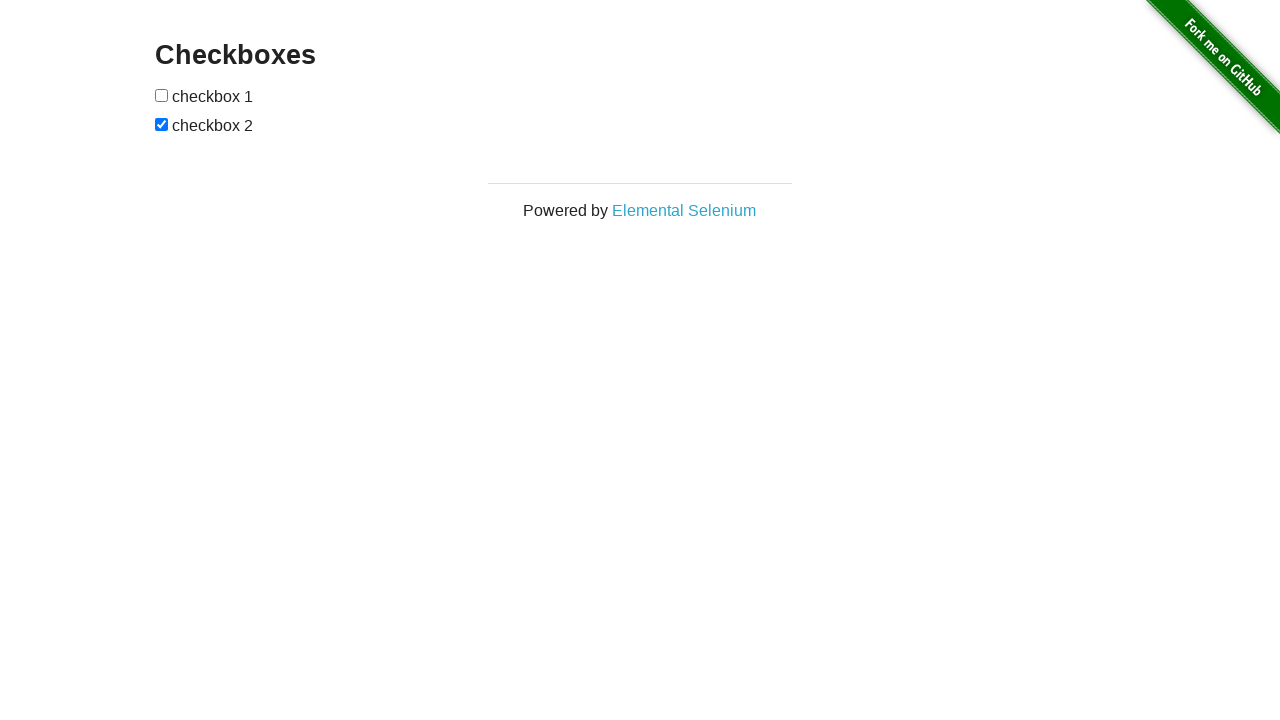

Navigated back one page using JavaScript history.go(-1)
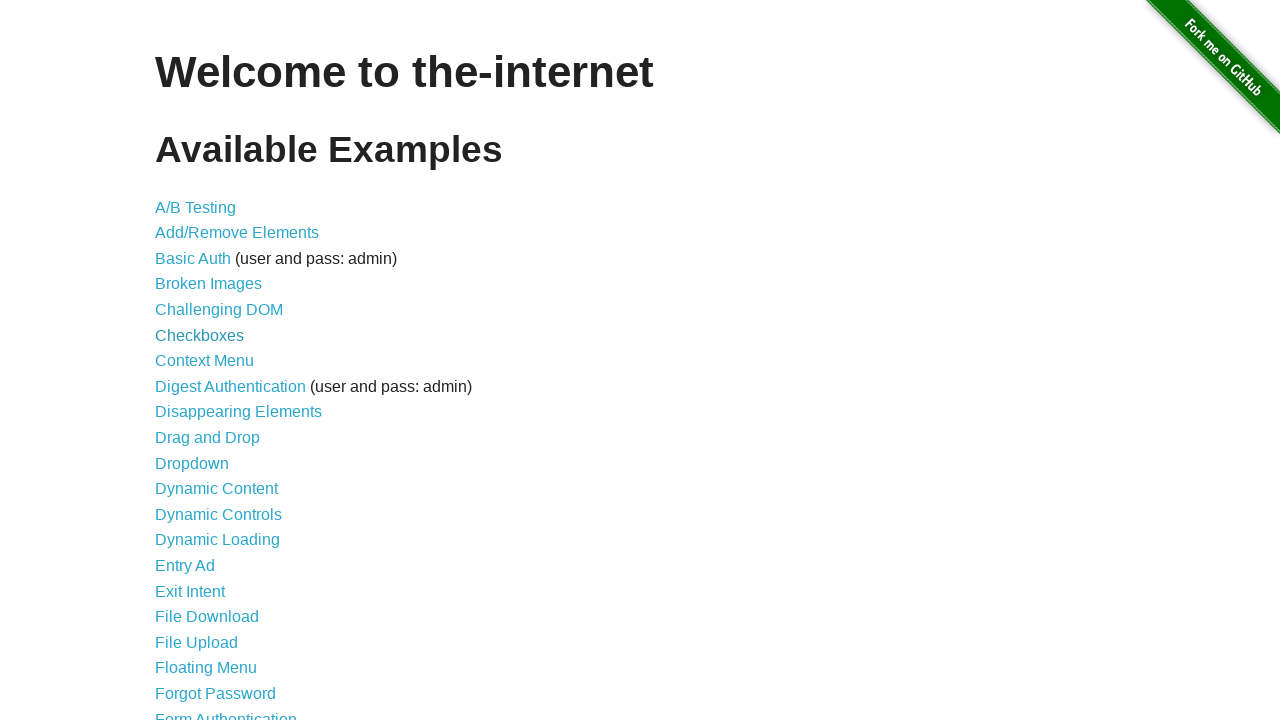

Home page loaded with Checkboxes link visible
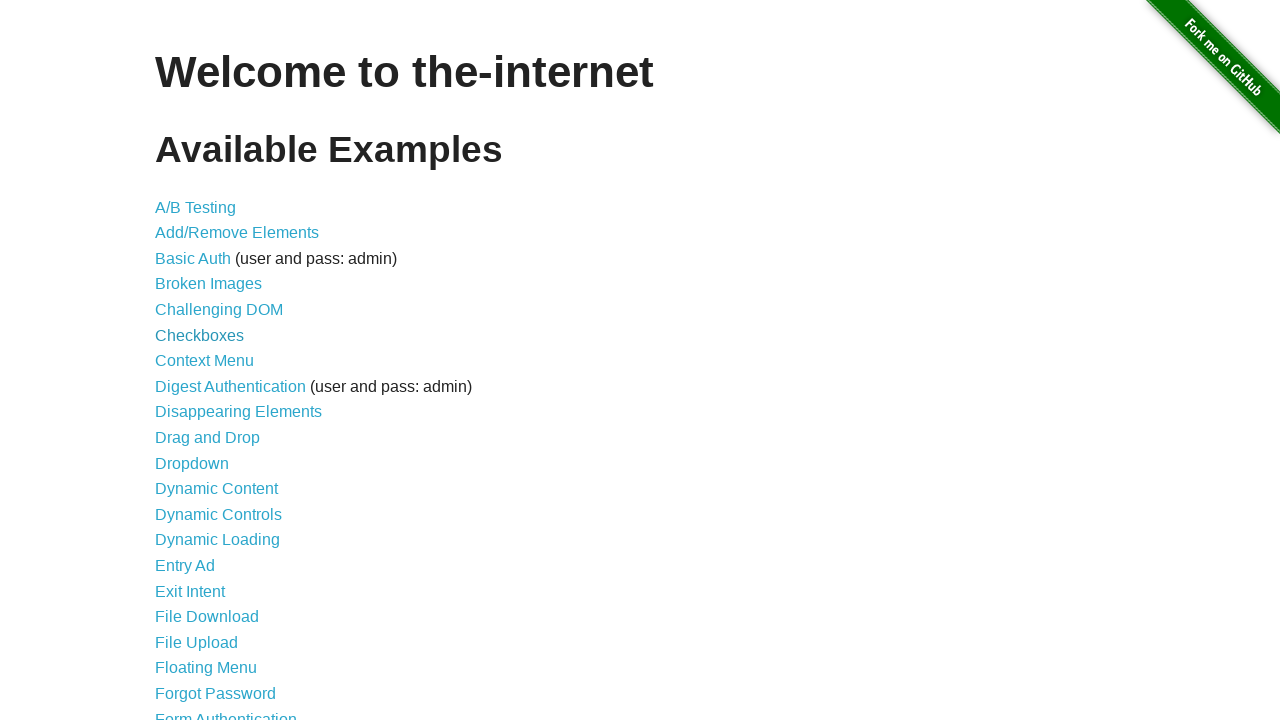

Verified Checkboxes link is visible on home page
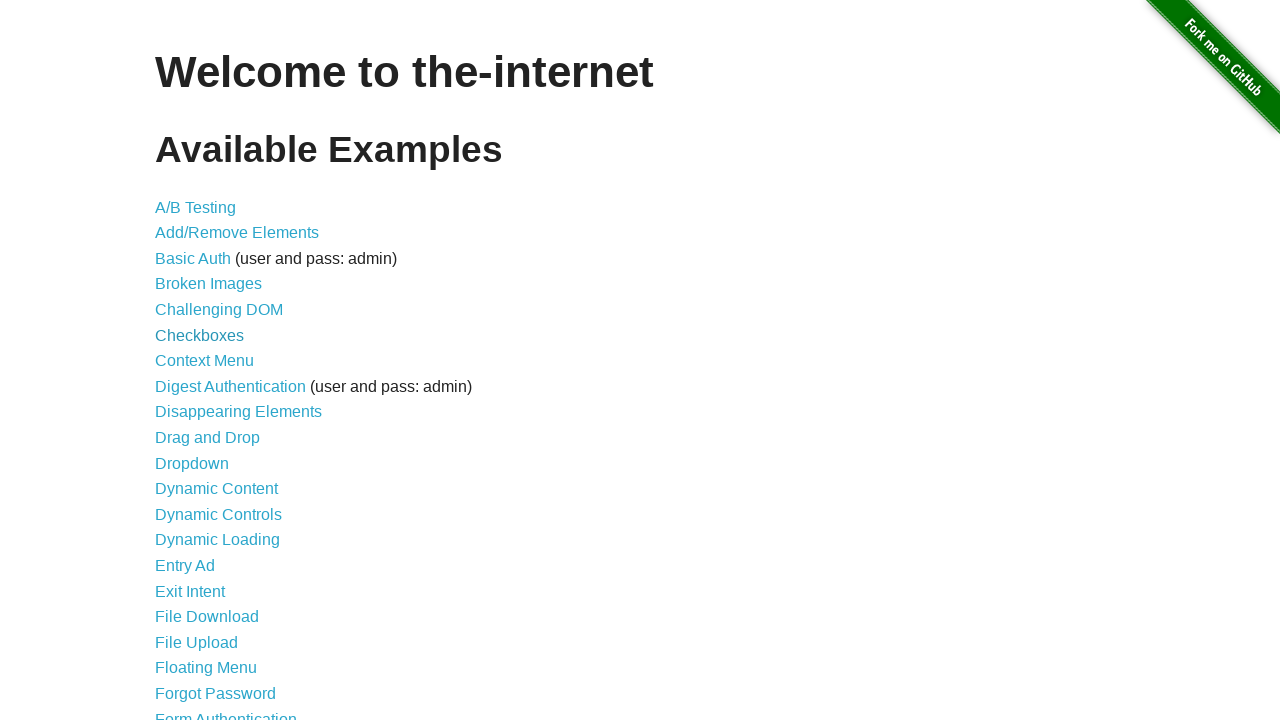

Navigated forward one page using JavaScript history.go(1)
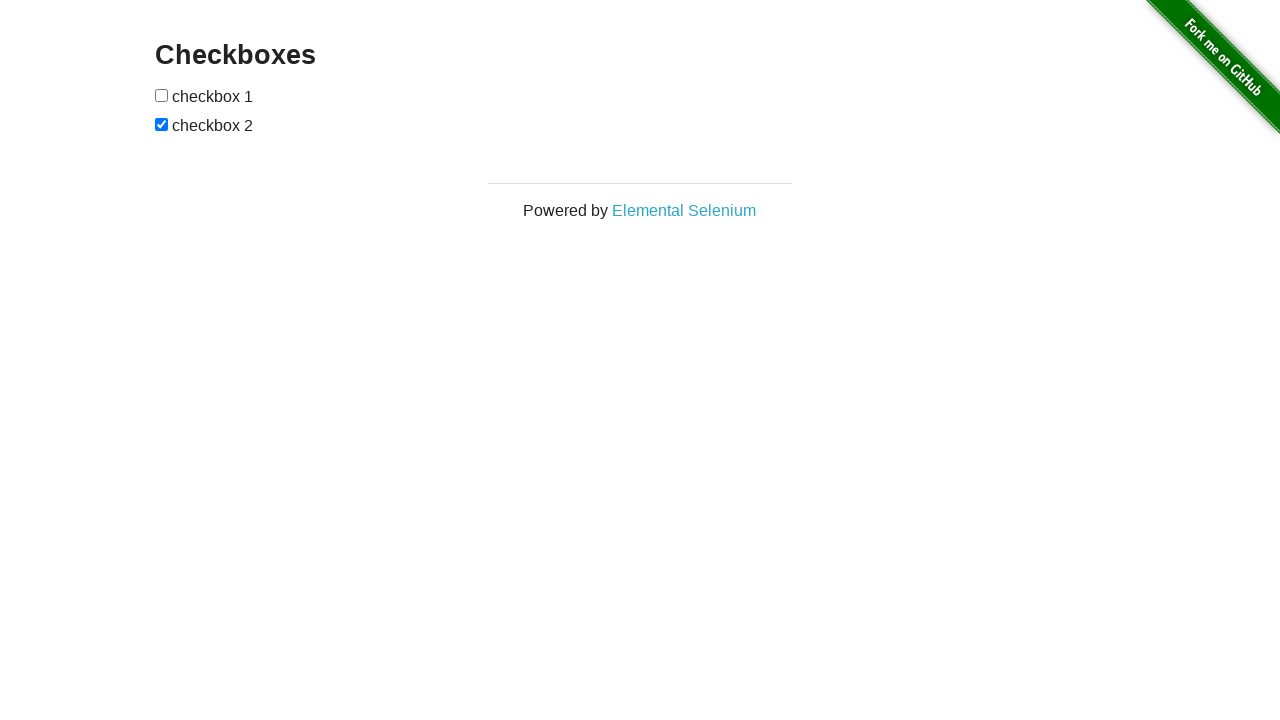

Checkboxes page loaded again and h3 heading is visible
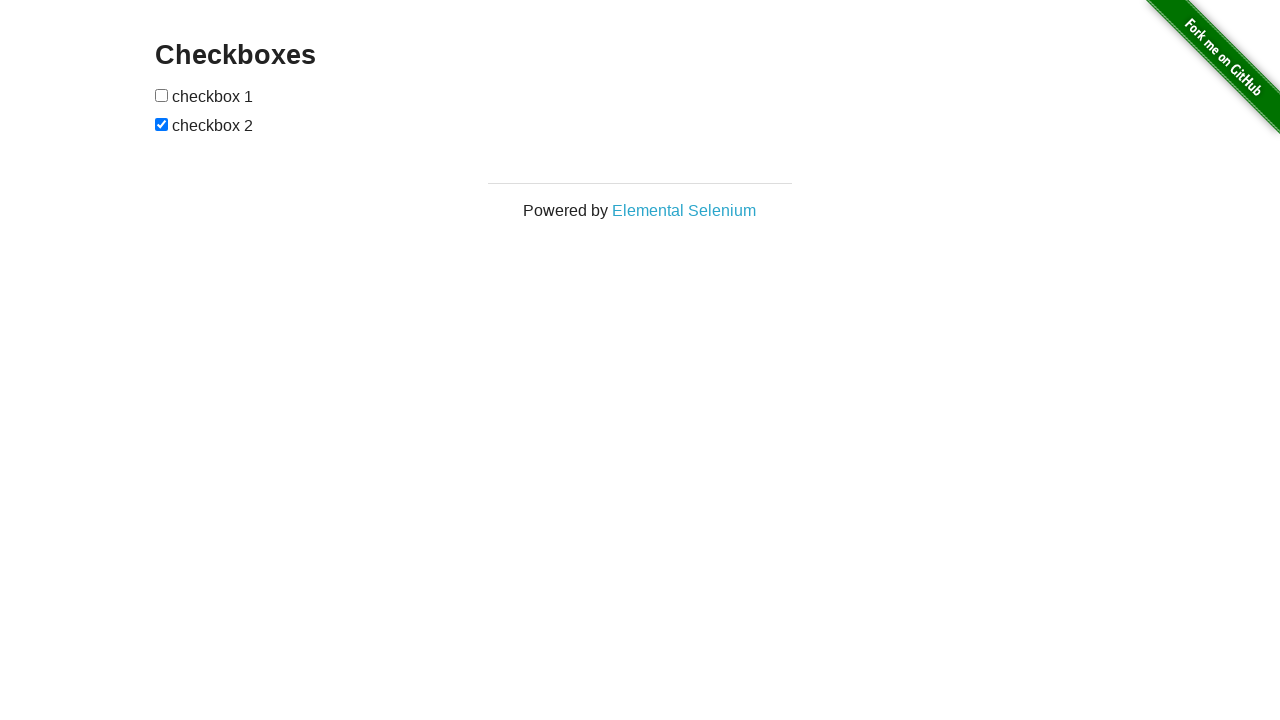

Verified h3 heading contains 'Checkboxes' after forward navigation
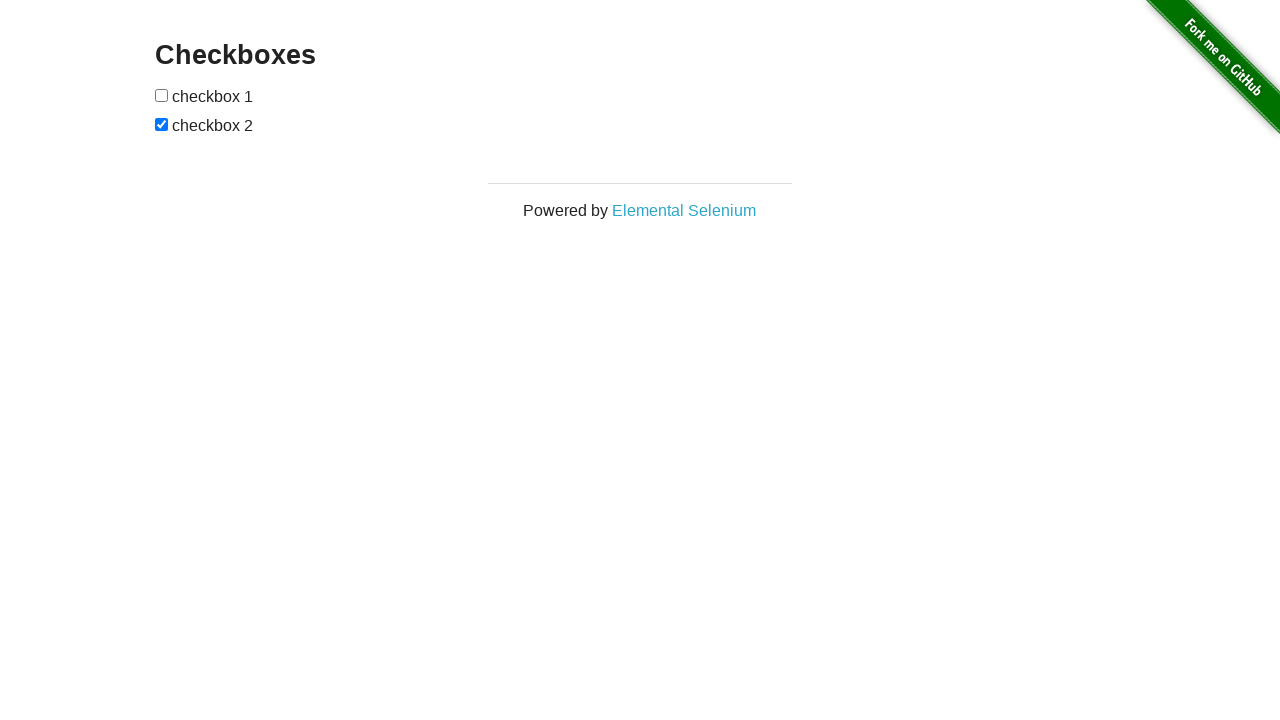

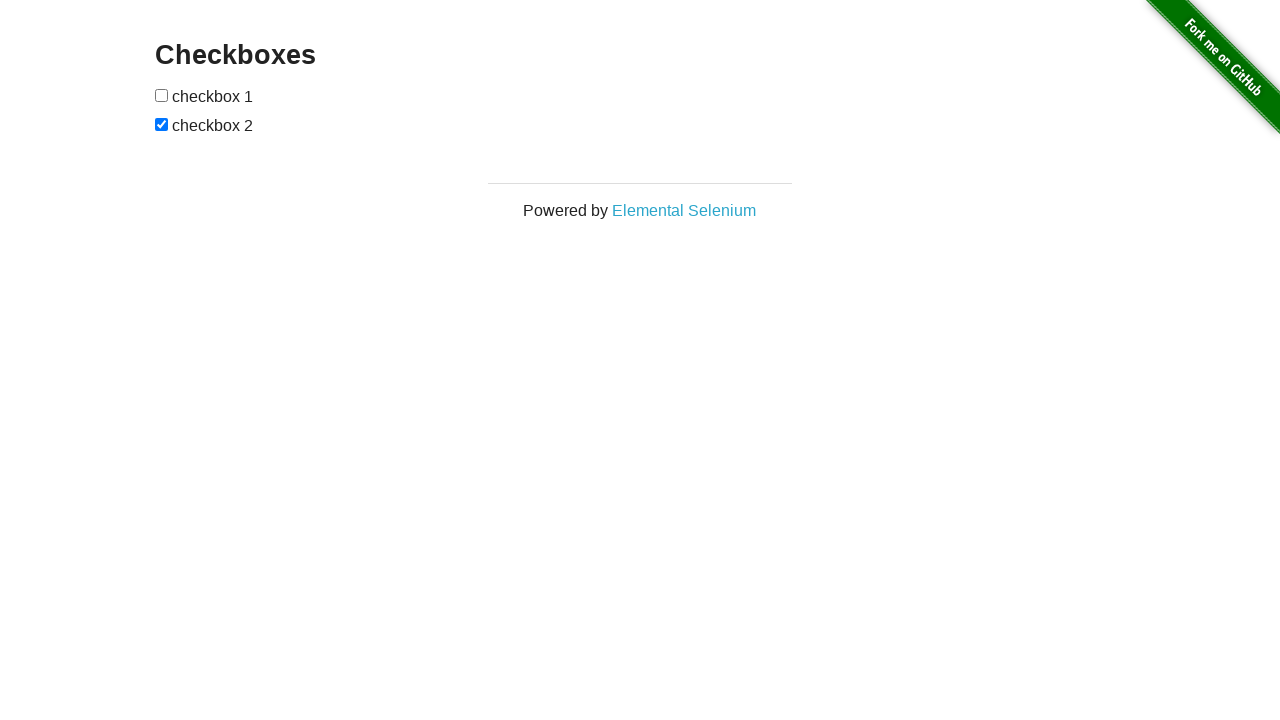